Navigates to the Rahul Shetty Academy Automation Practice page and waits for it to load

Starting URL: https://www.rahulshettyacademy.com/AutomationPractice/

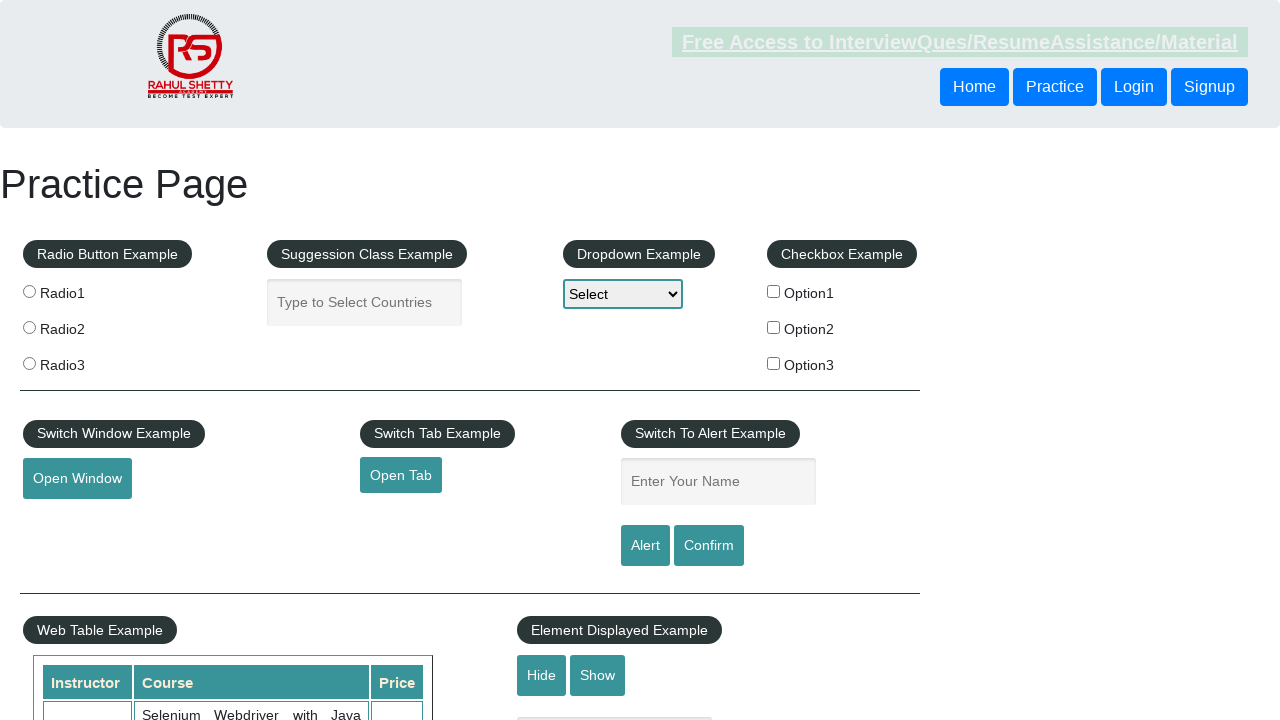

Navigated to Rahul Shetty Academy Automation Practice page
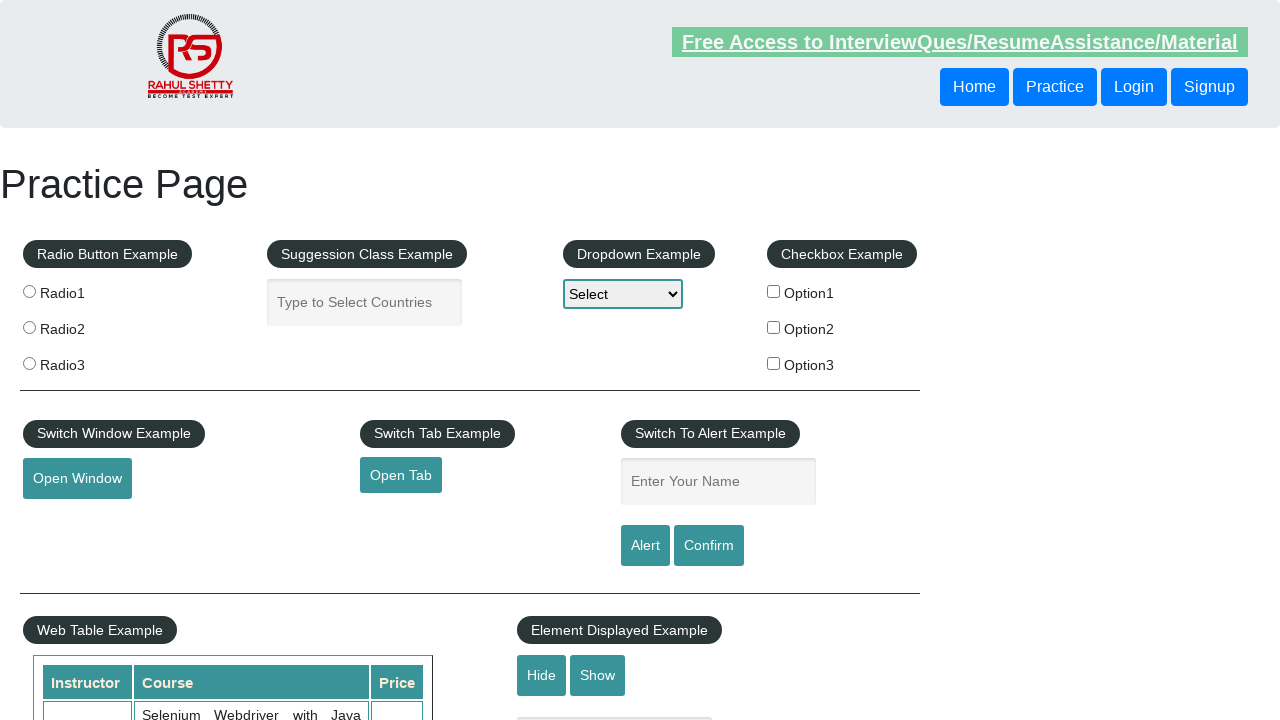

Page fully loaded - DOM content is ready
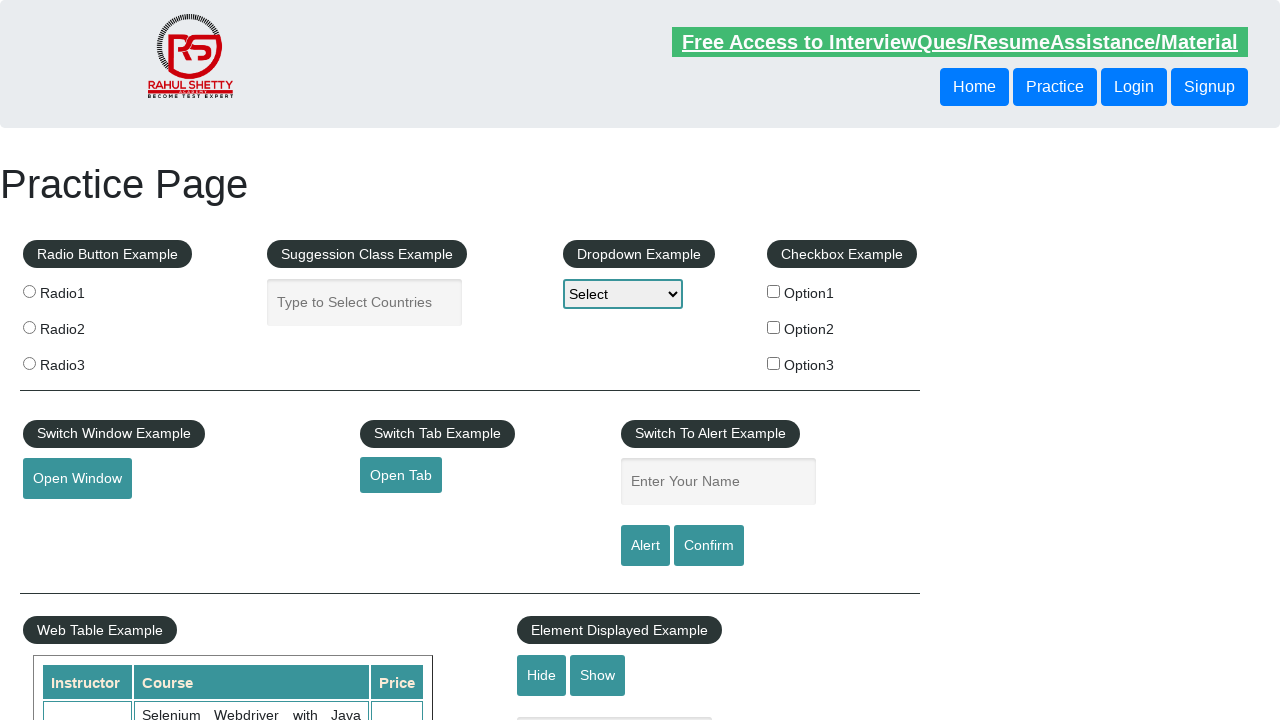

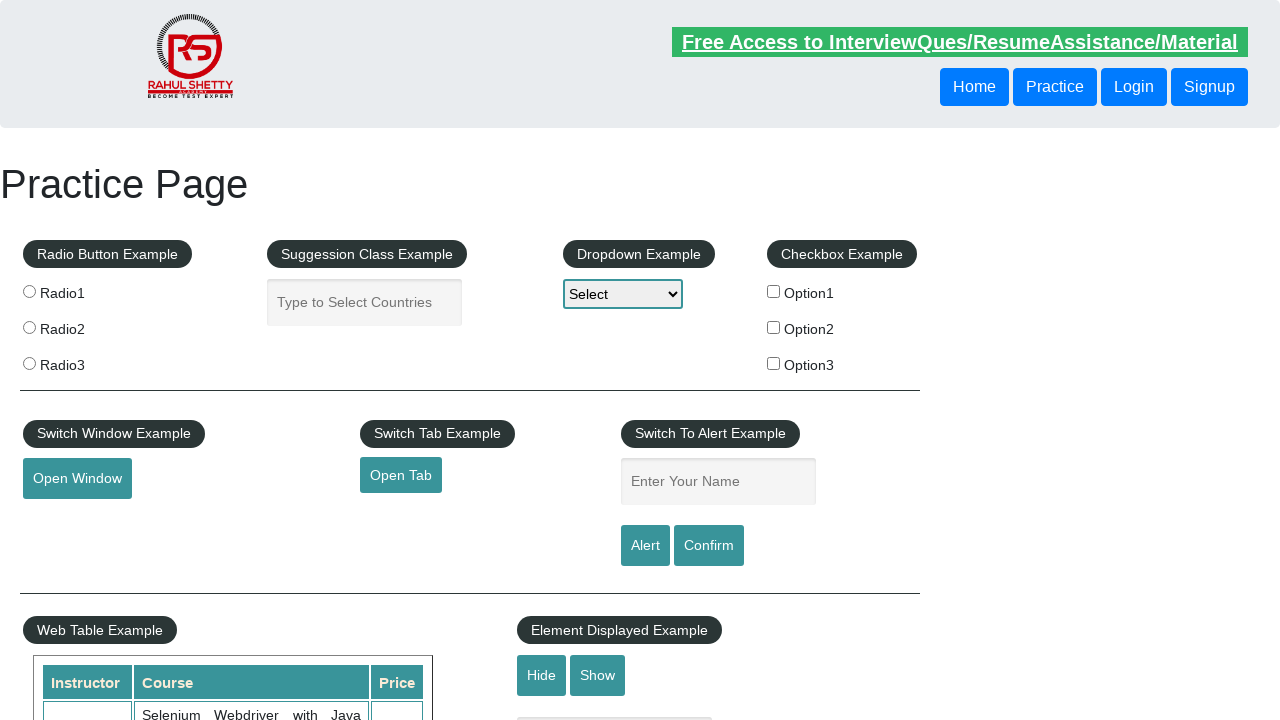